Tests a registration form by filling in personal information fields including name, address, email, phone number, and selecting gender and hobbies options

Starting URL: https://demo.automationtesting.in/Register.html

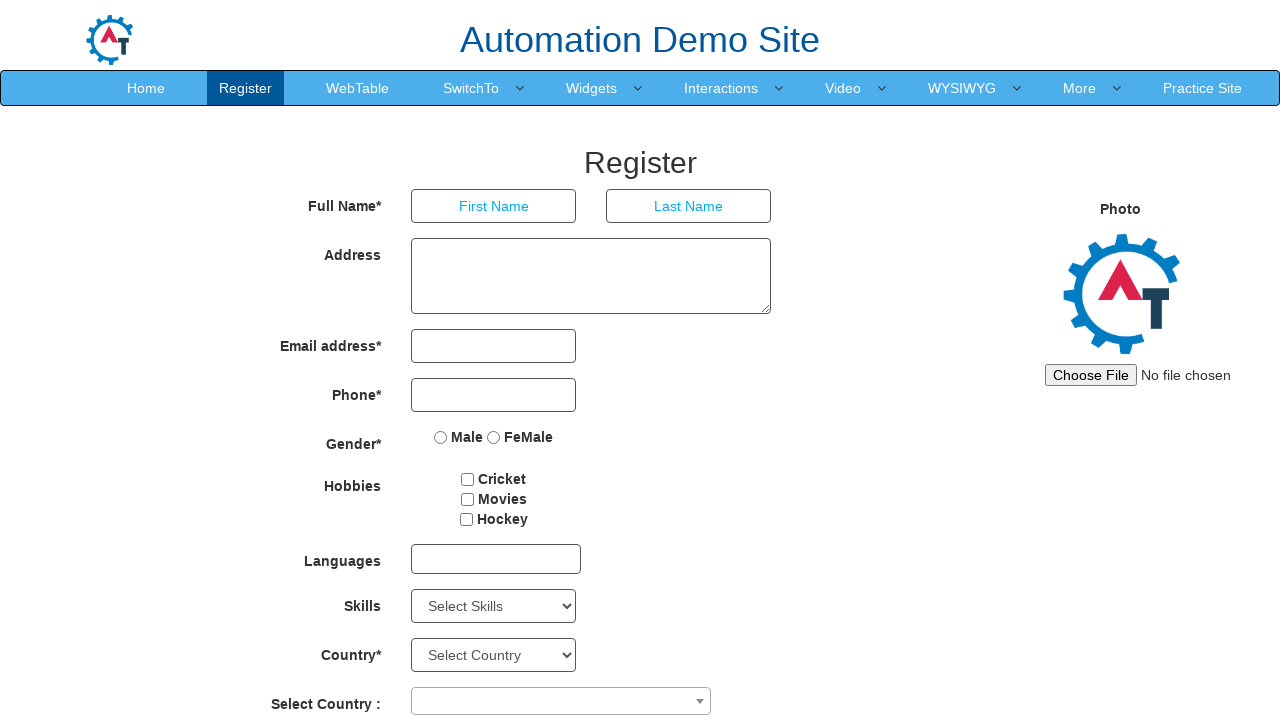

Navigated to registration form page
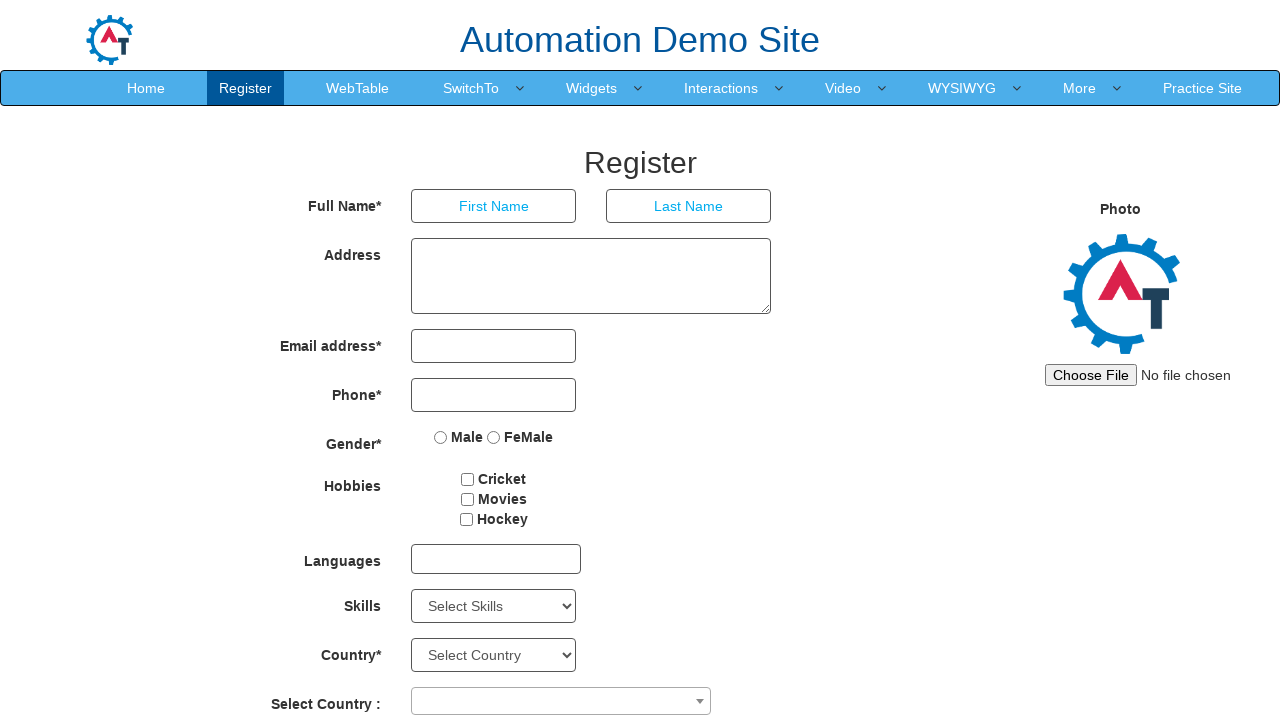

Filled first name field with 'Amit' on input[placeholder='First Name']
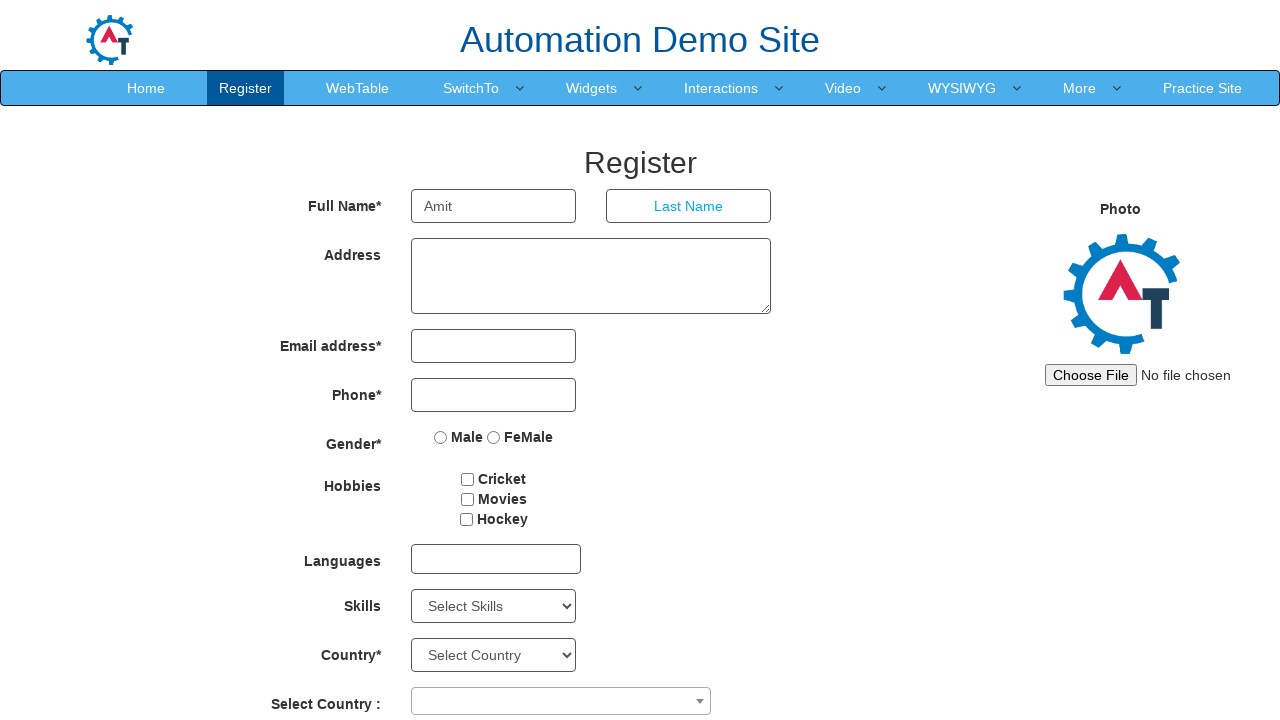

Filled last name field with 'Singh' on input[placeholder='Last Name']
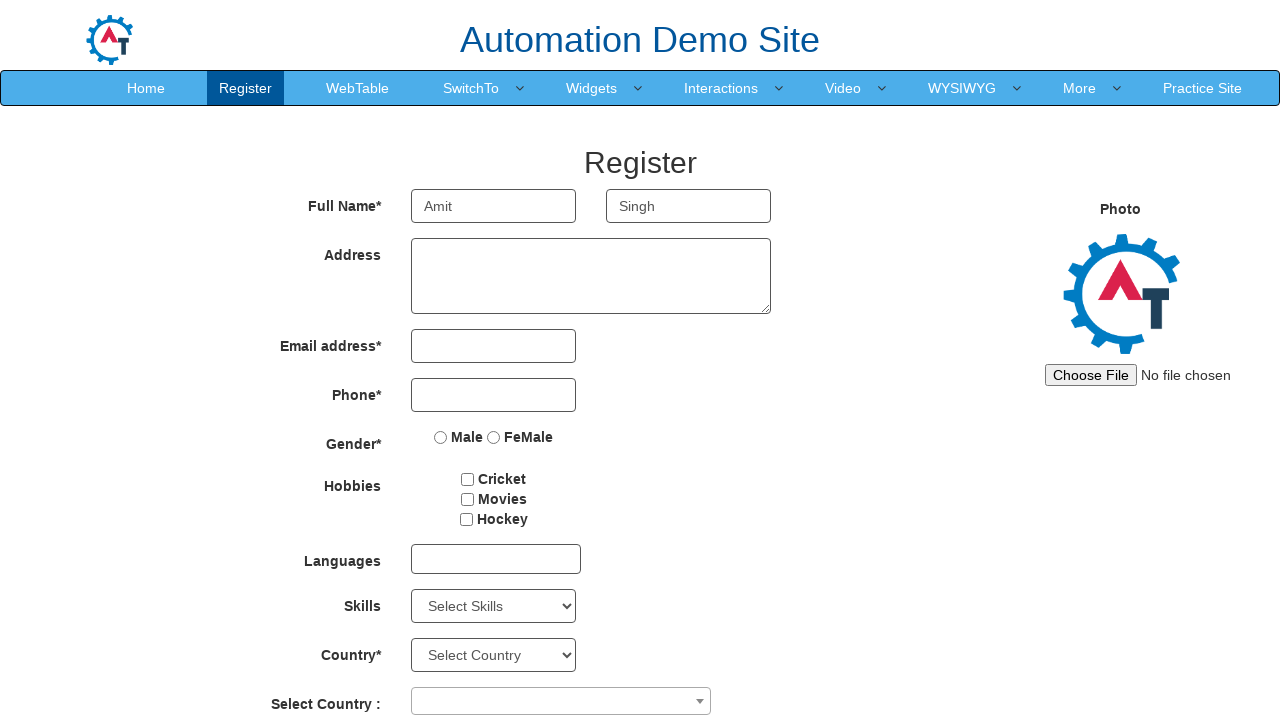

Filled address field with 'Tingre Nagar' on textarea[ng-model='Adress']
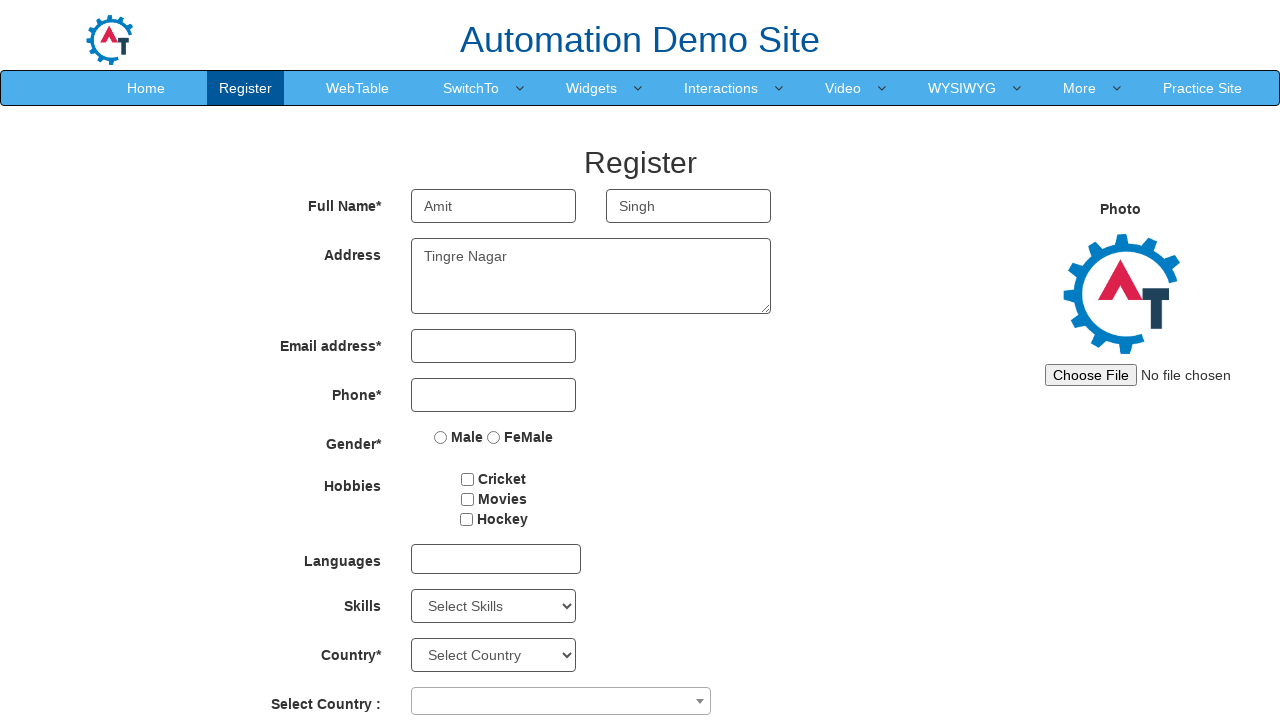

Filled email field with 'amitsingh76788@hdg.com' on input[type='email']
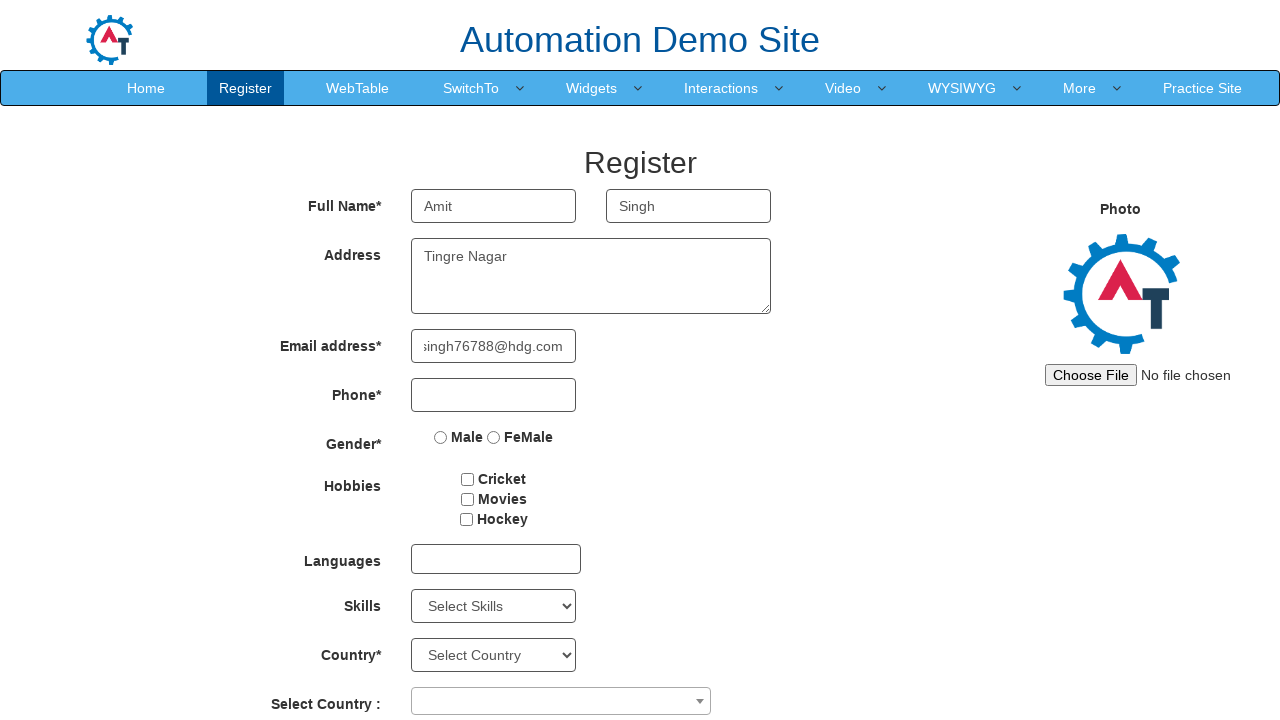

Filled phone number field with '676576678' on input[type='tel']
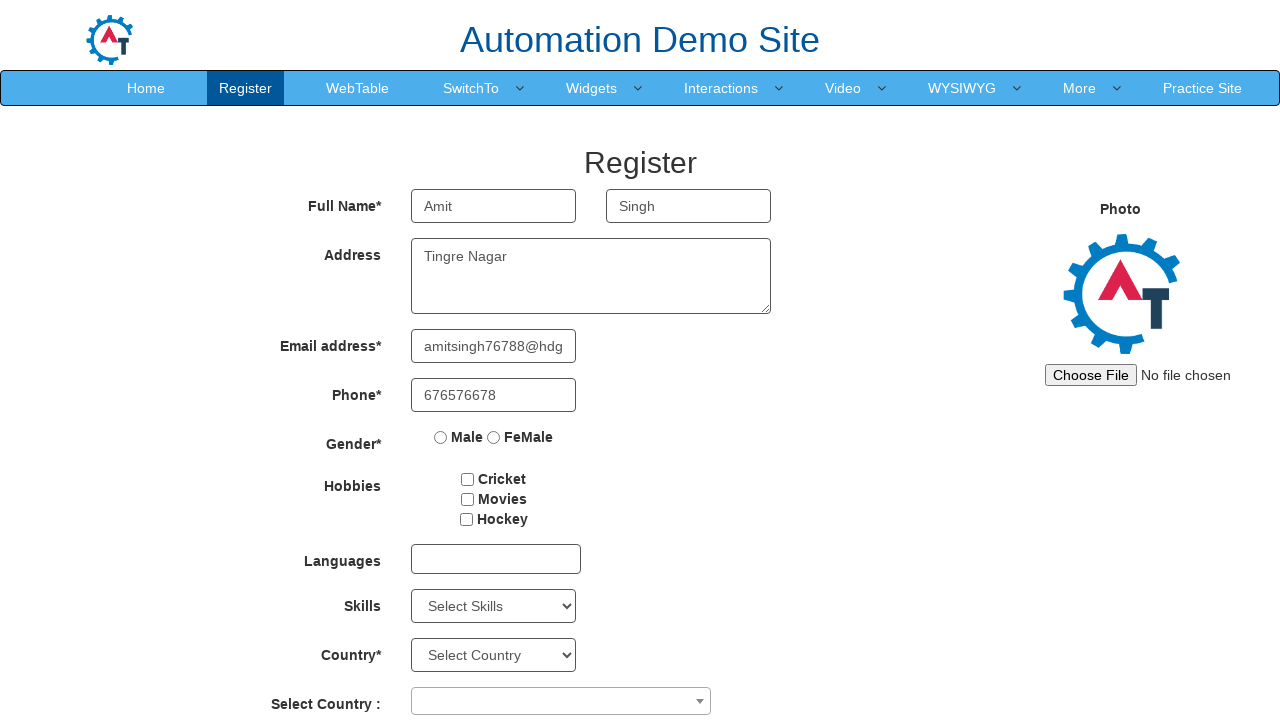

Selected Male radio button for gender at (441, 437) on input[value='Male']
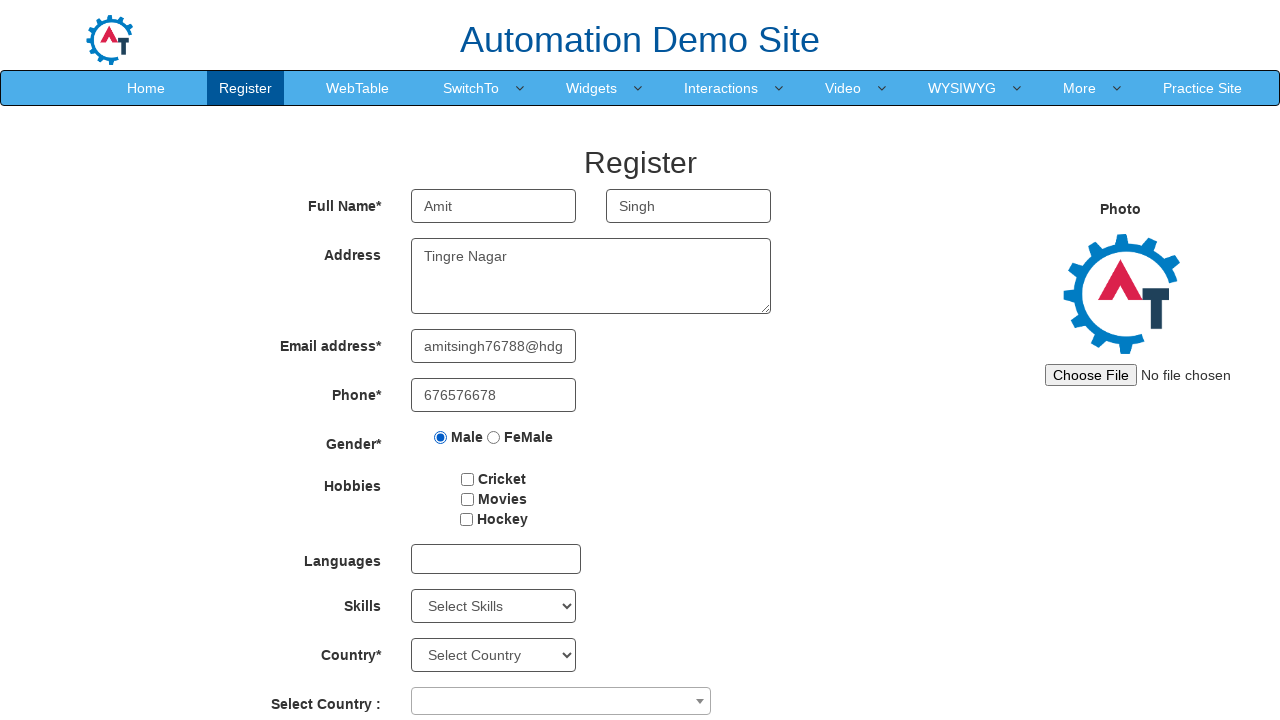

Selected Cricket checkbox for hobbies at (468, 479) on input[value='Cricket']
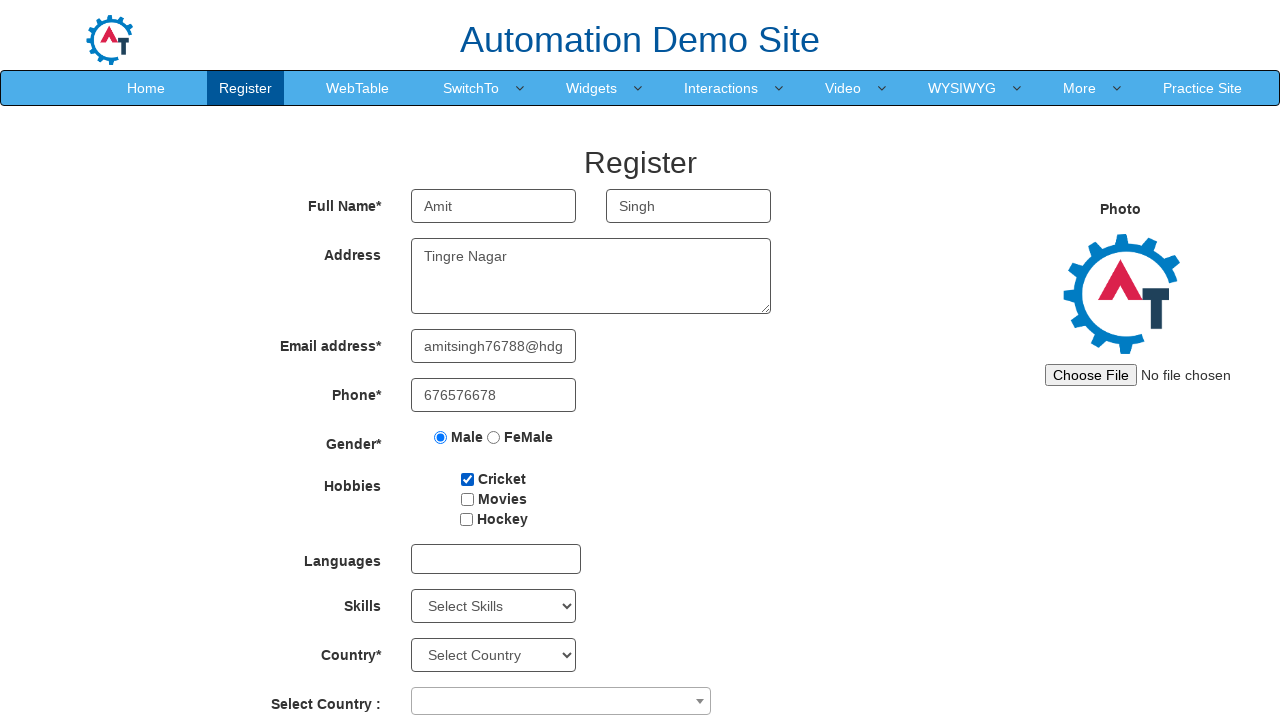

Clicked submit button to register at (572, 623) on button[type='submit']
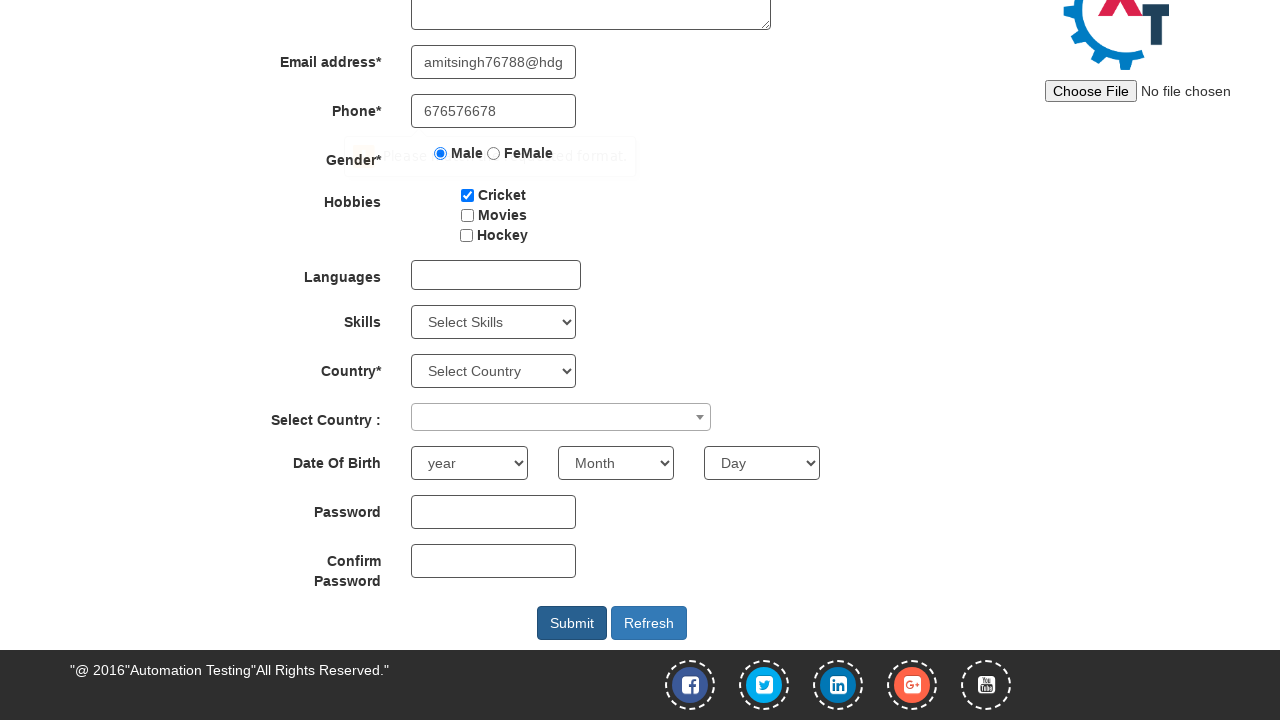

Waited for 2 seconds for page to complete submission
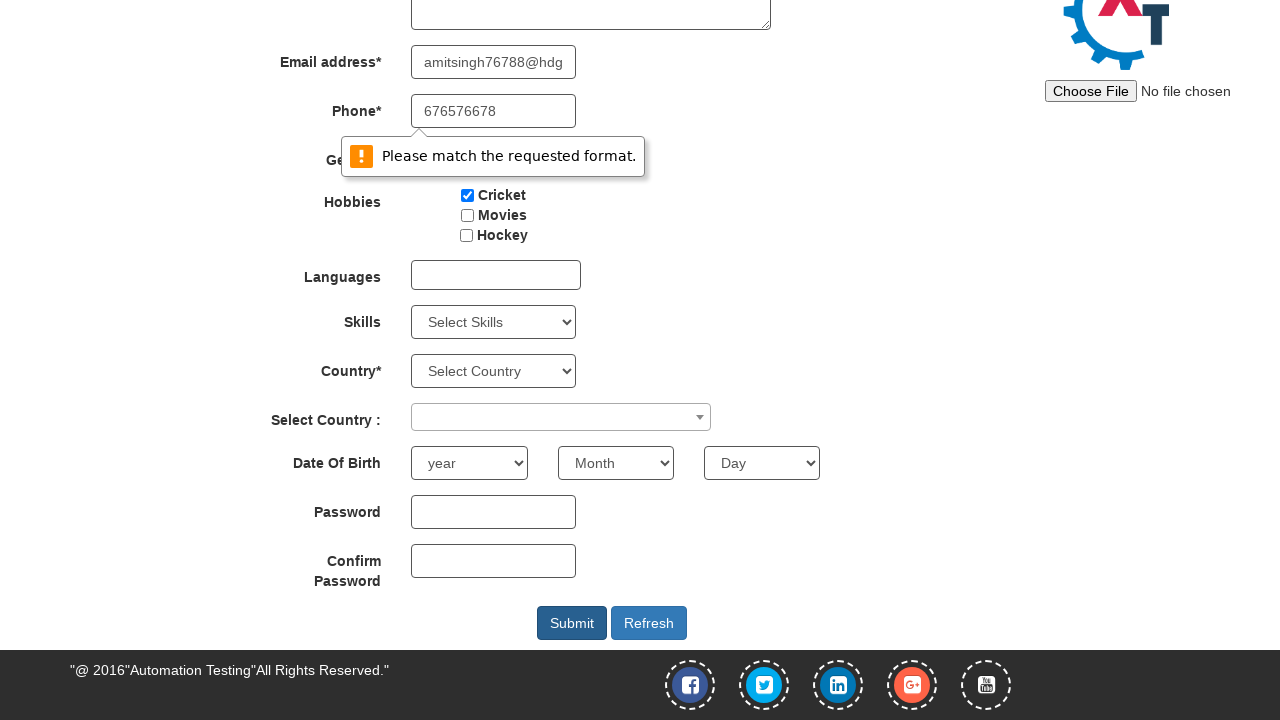

Clicked Refresh button to reset the form at (649, 623) on button:has-text('Refresh')
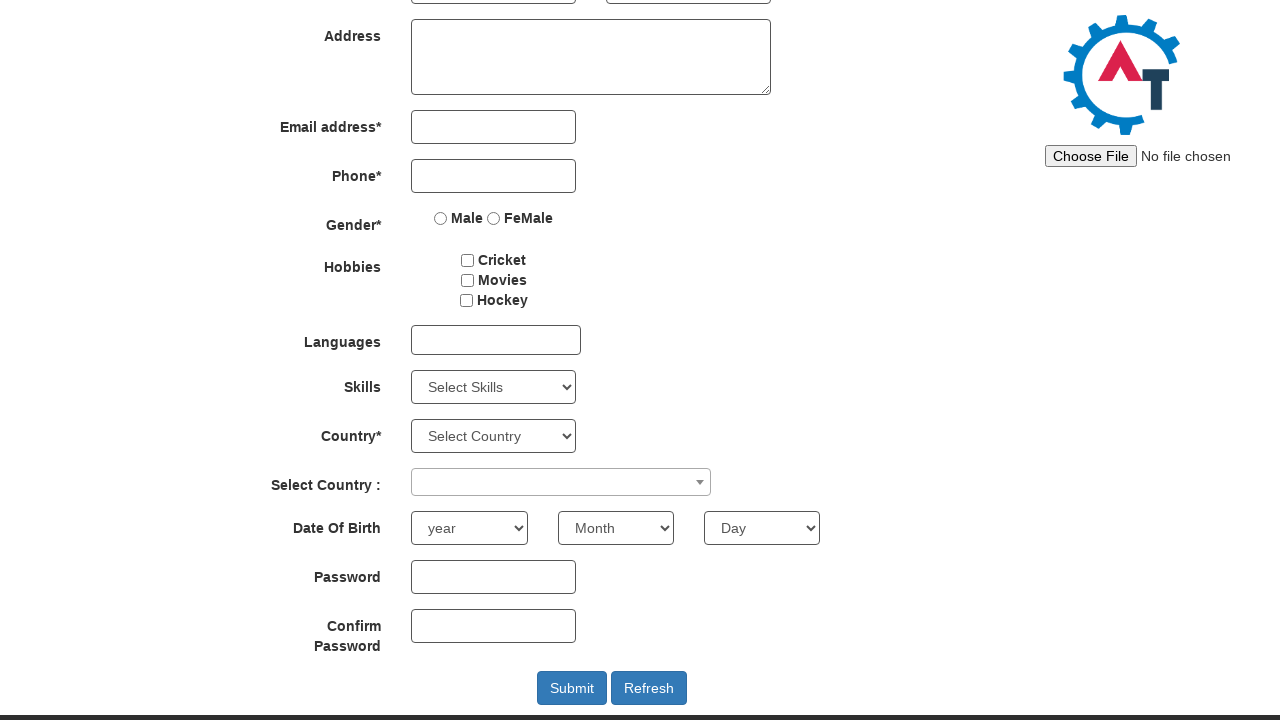

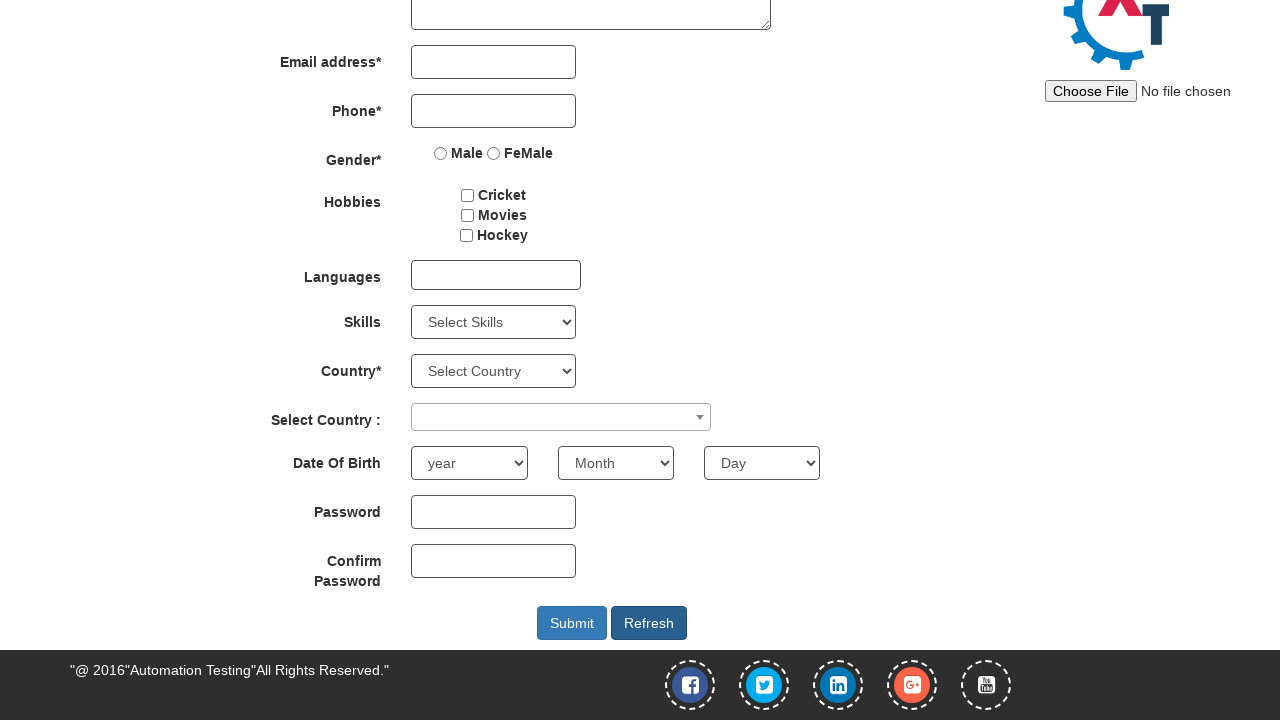